Tests the text box form by entering full name, email, and current address, then submitting and verifying that the entered data is displayed in the output labels.

Starting URL: https://demoqa.com/text-box

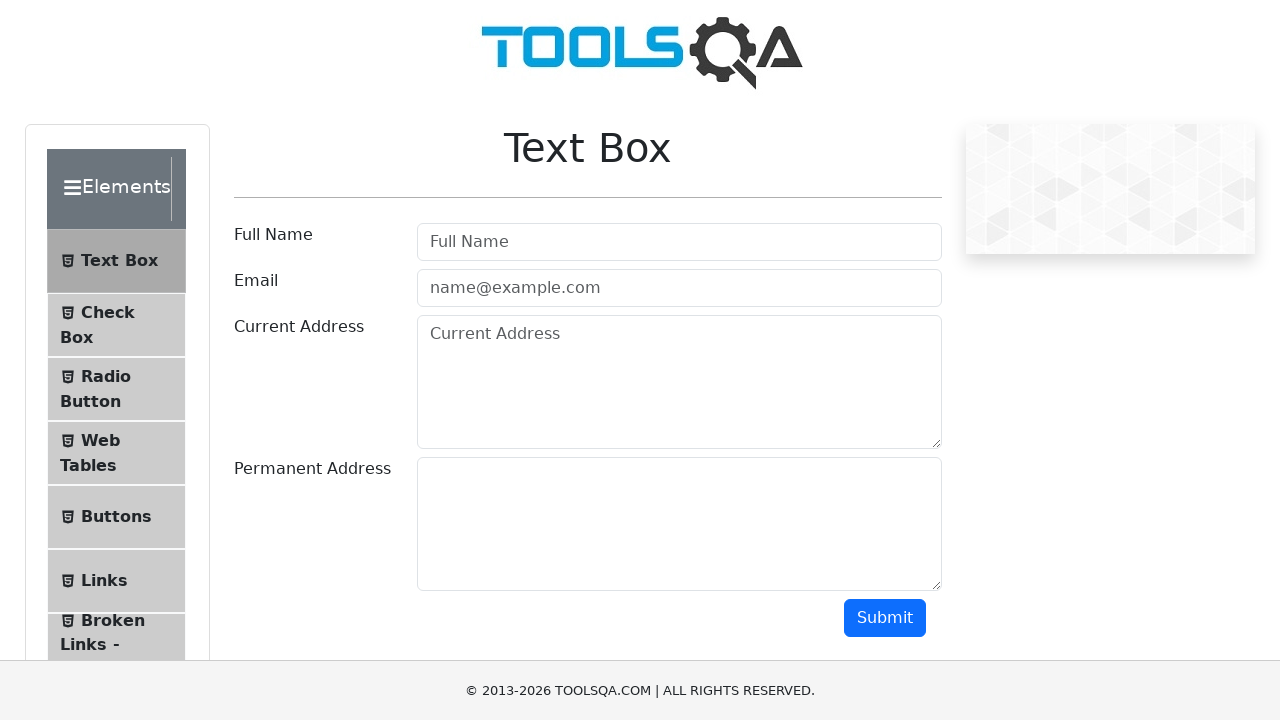

Filled full name field with 'John Doe' on #userName
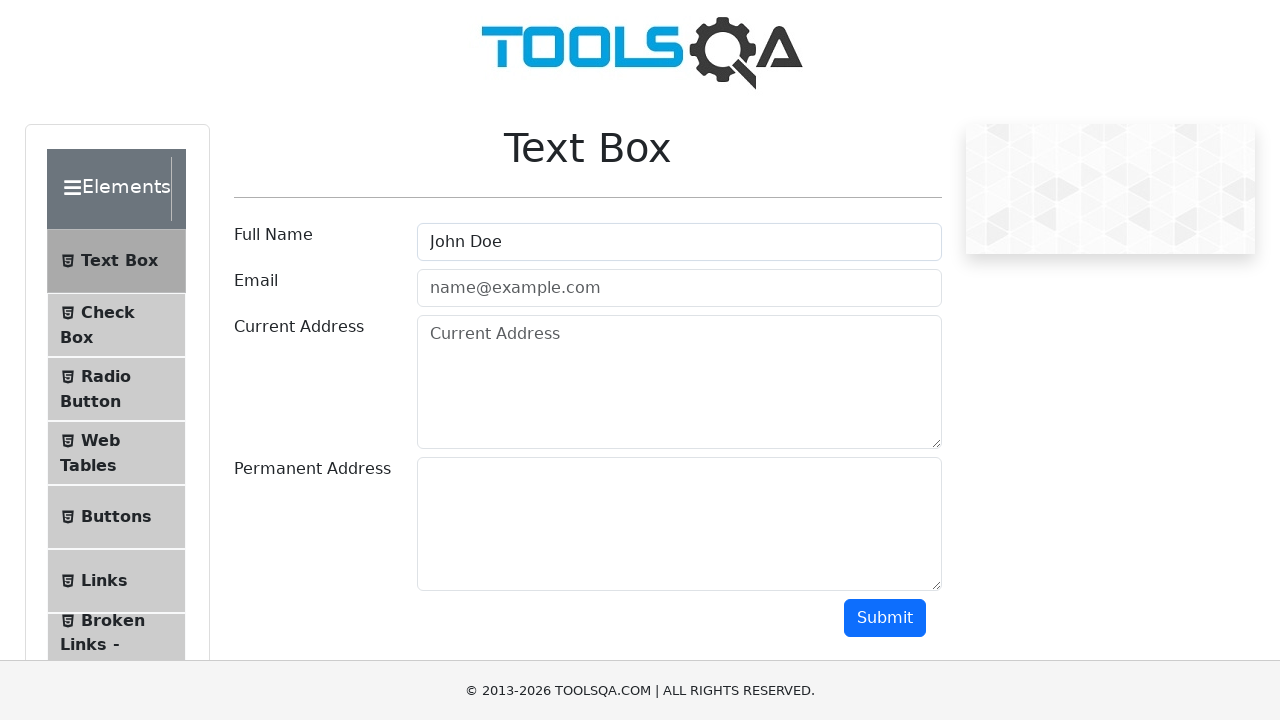

Filled email field with 'jd@gmail.com' on [type='email']
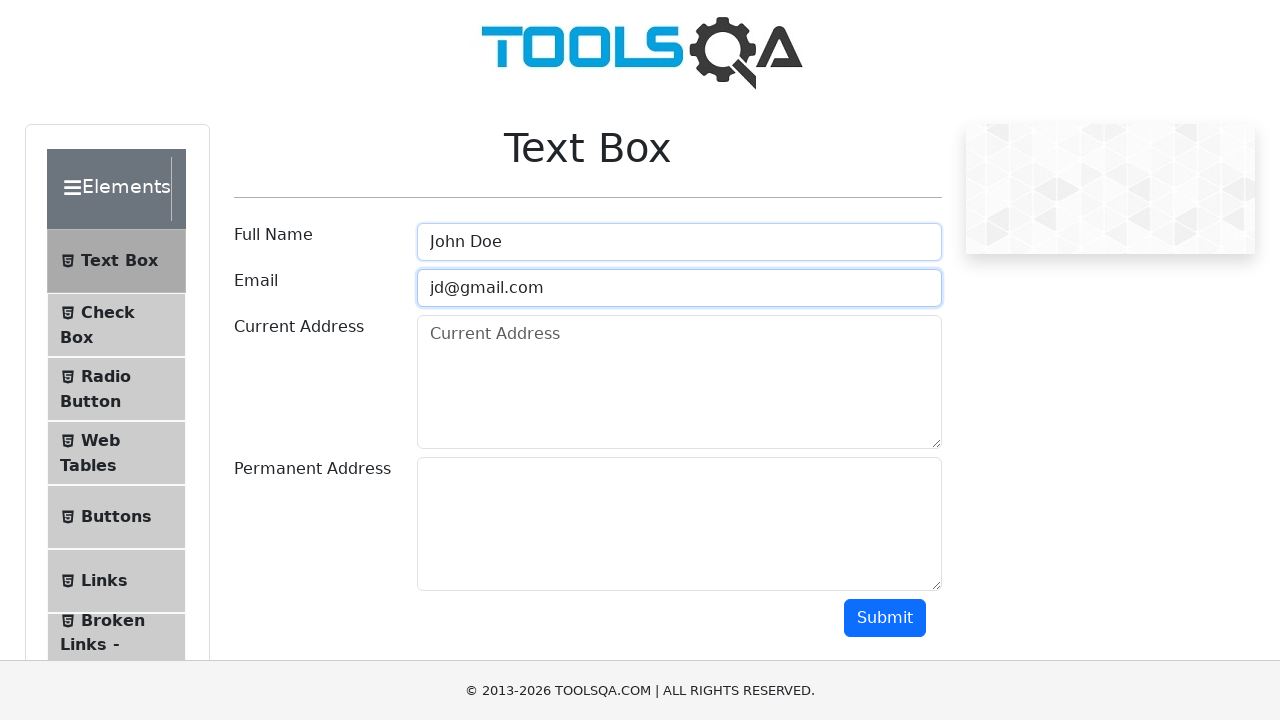

Filled current address field with 'New York' on textarea.form-control
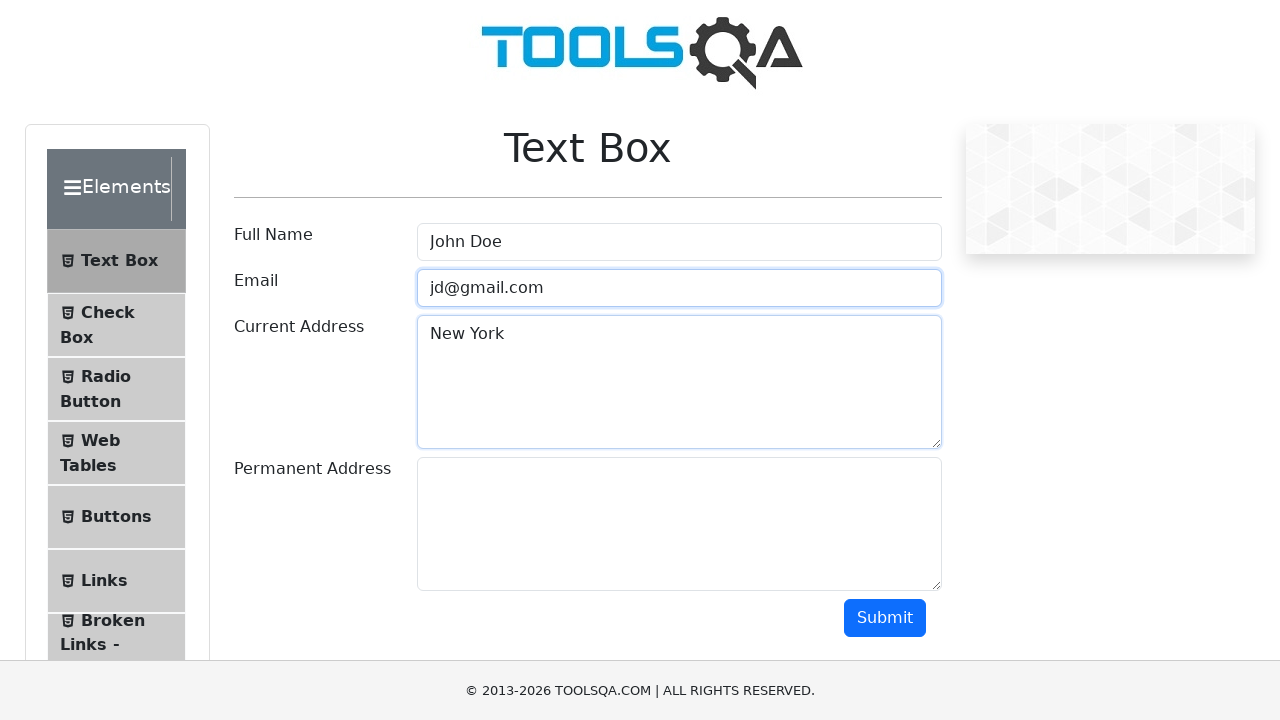

Clicked submit button to submit the form at (885, 618) on #submit
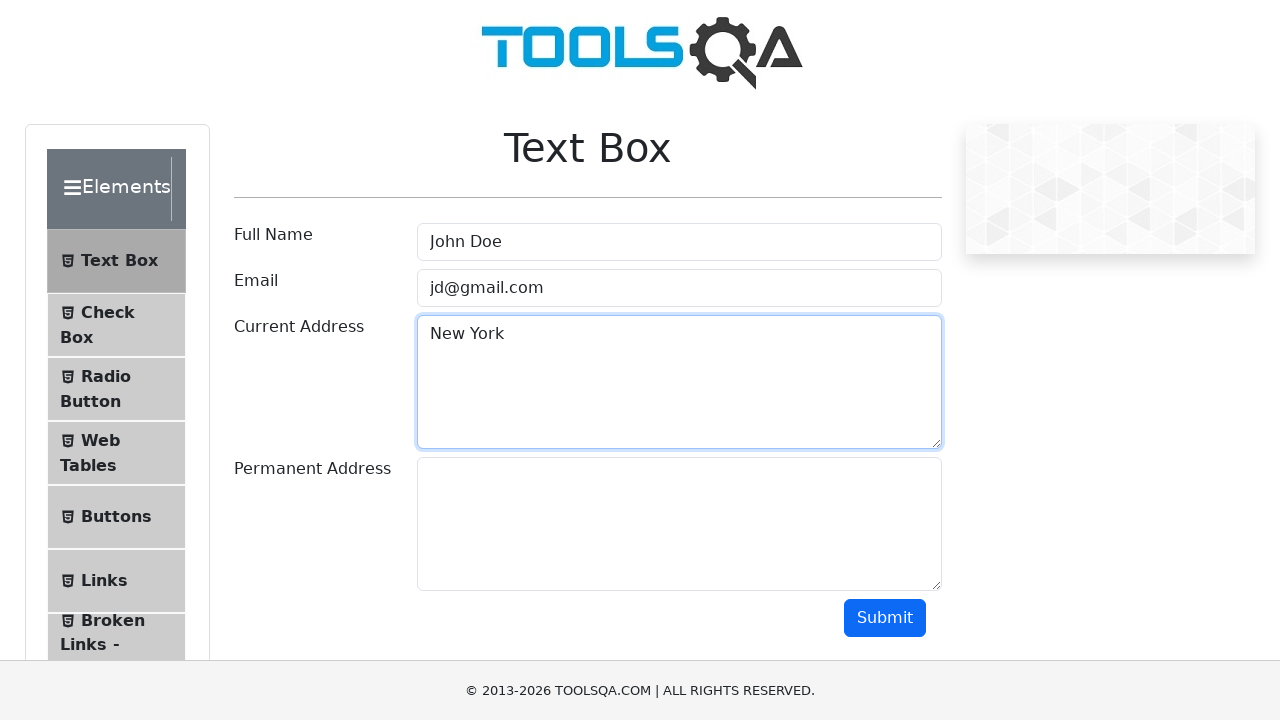

Waited for name output label to appear
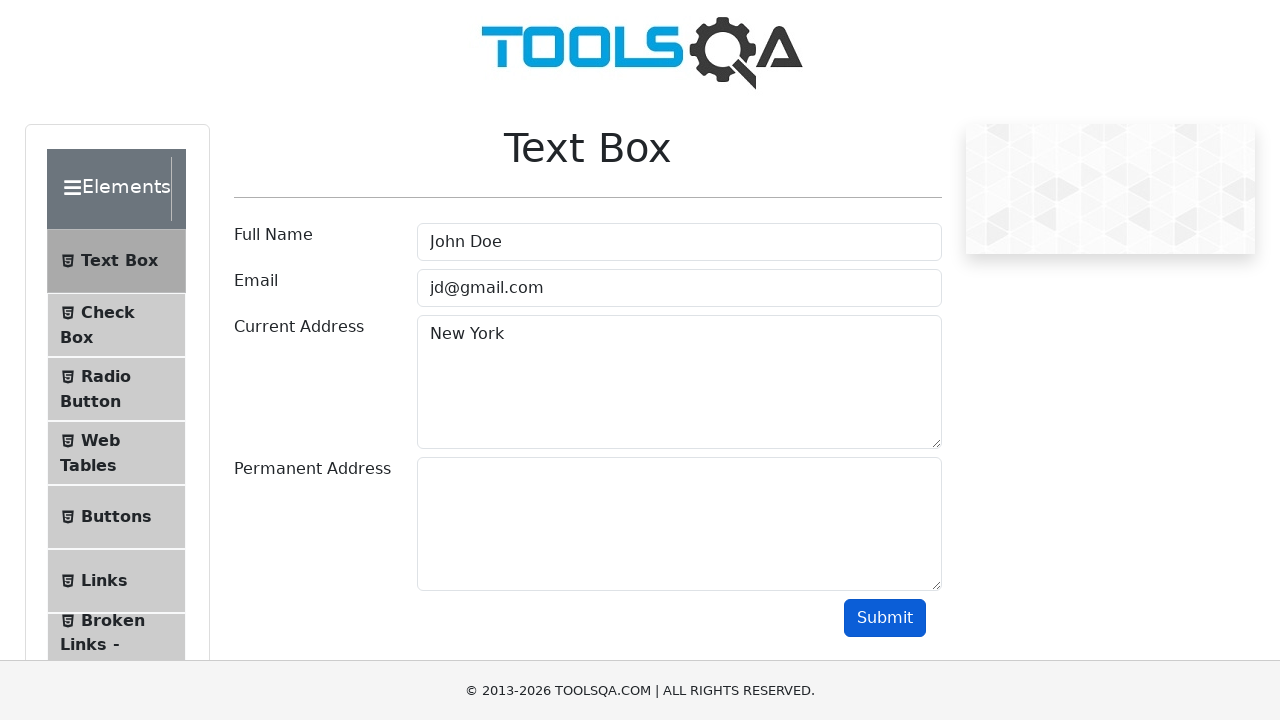

Waited for email output label to appear
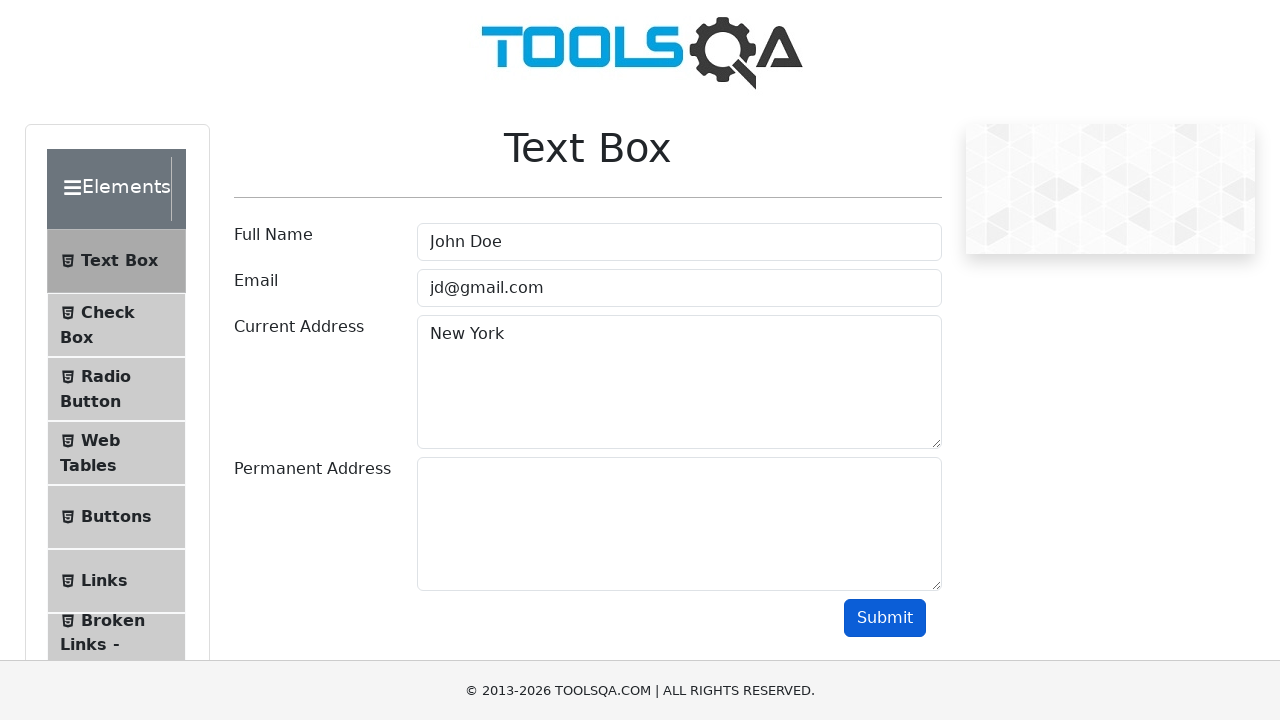

Waited for current address output label to appear
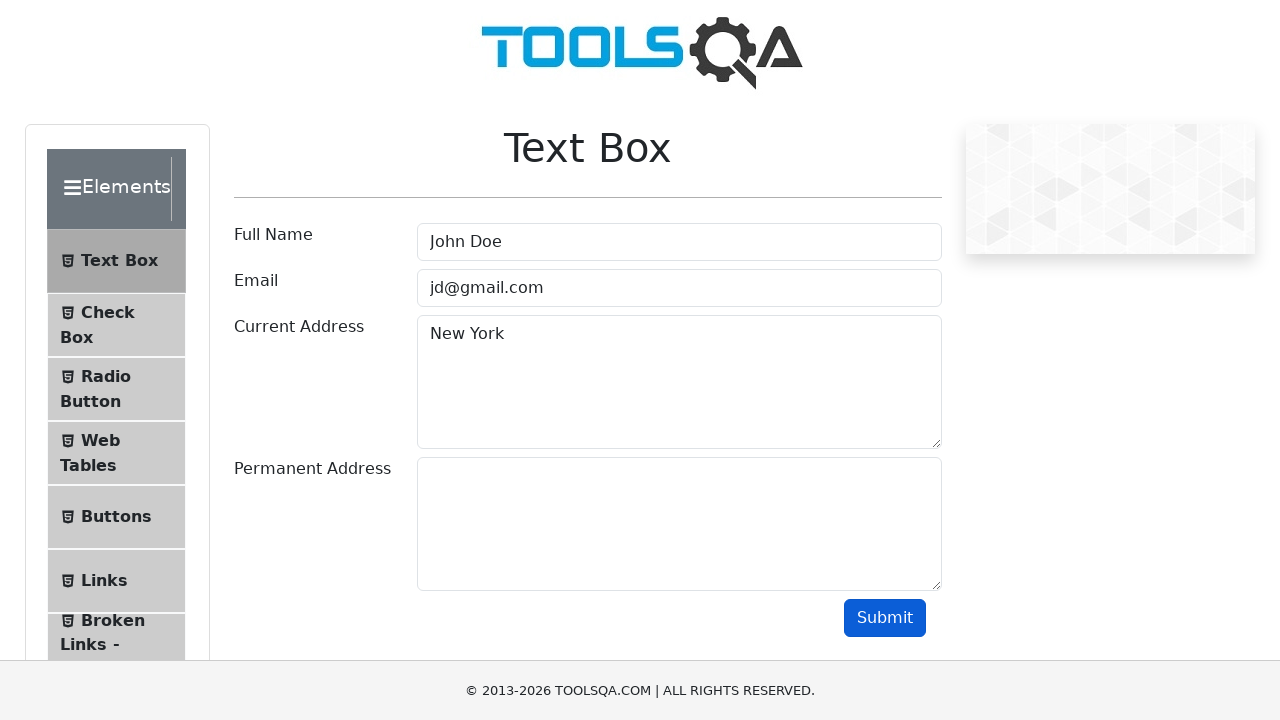

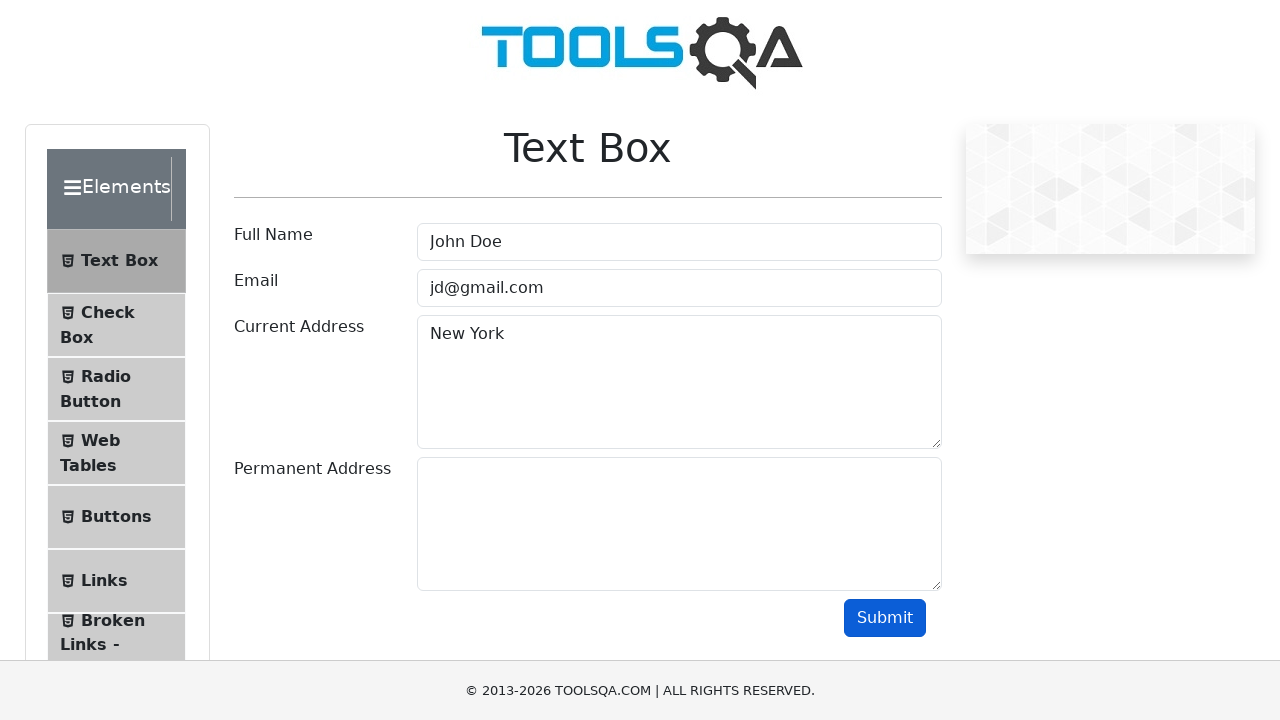